Tests window handling by opening multiple browser windows/tabs through button clicks and then closing all windows in the session

Starting URL: https://demoqa.com/browser-windows

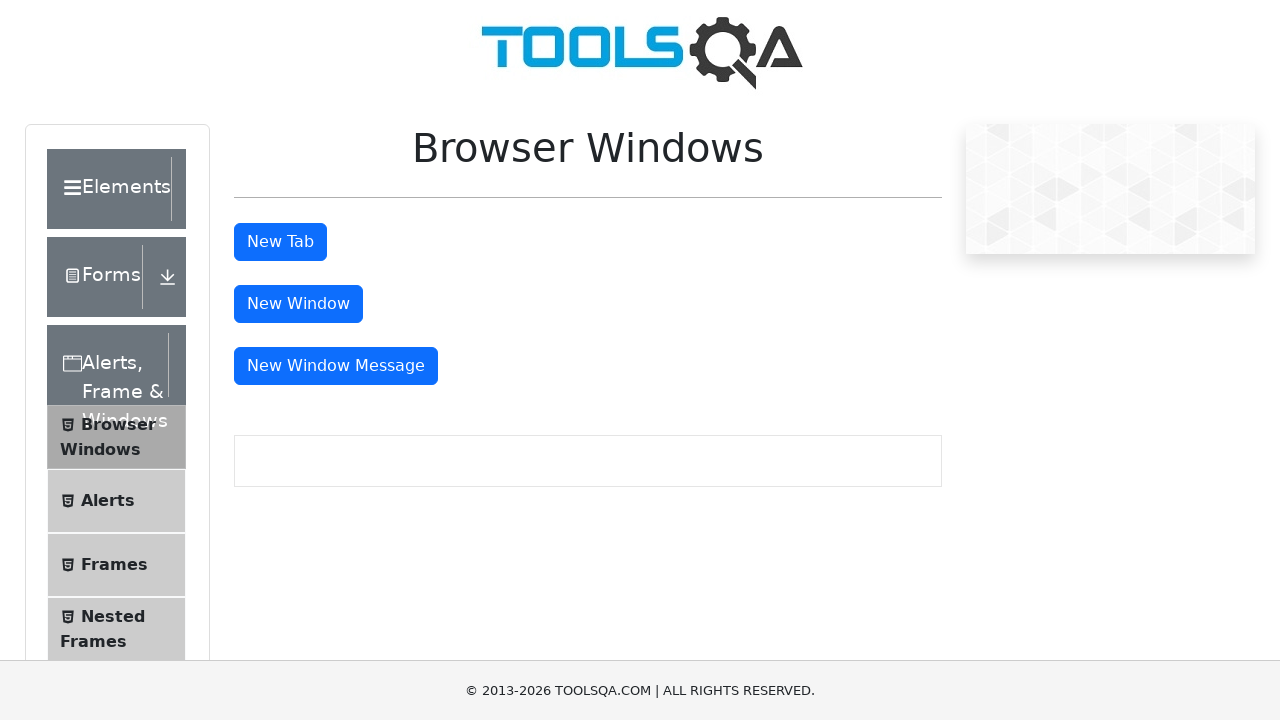

Clicked button to open new window at (298, 304) on #windowButton
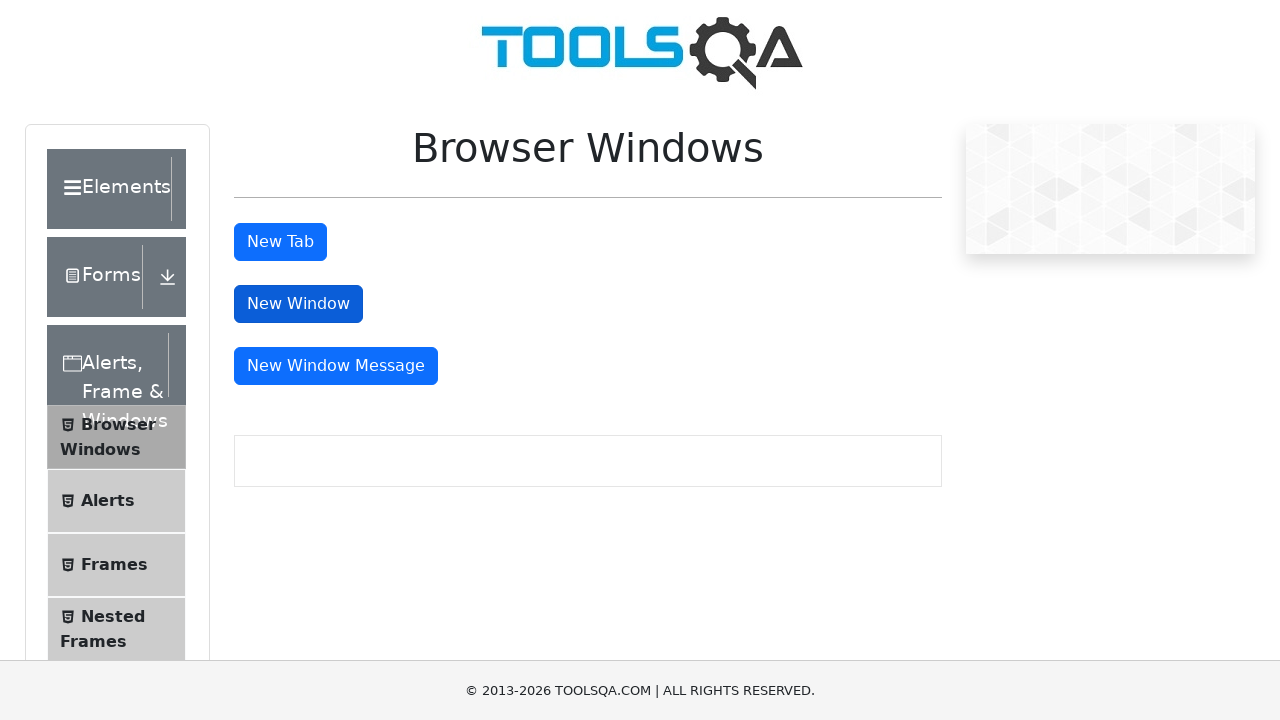

Clicked button to open message window at (336, 366) on #messageWindowButton
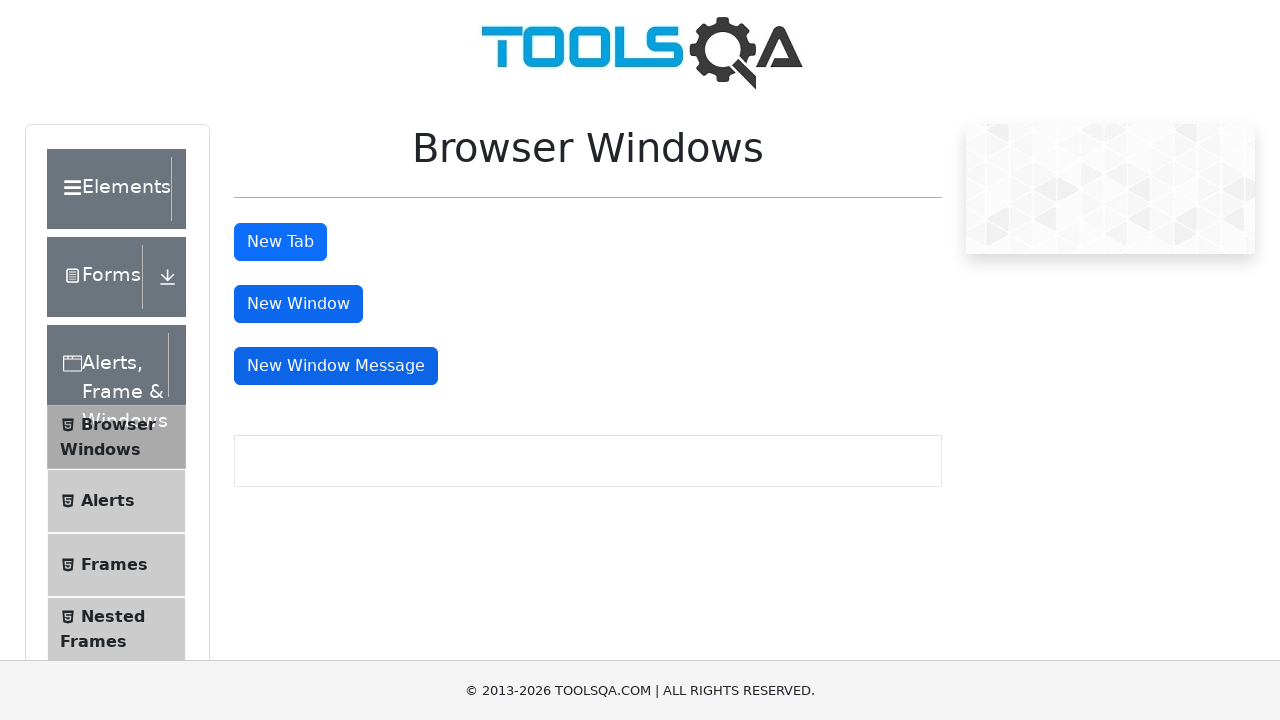

Clicked button to open new tab at (280, 242) on #tabButton
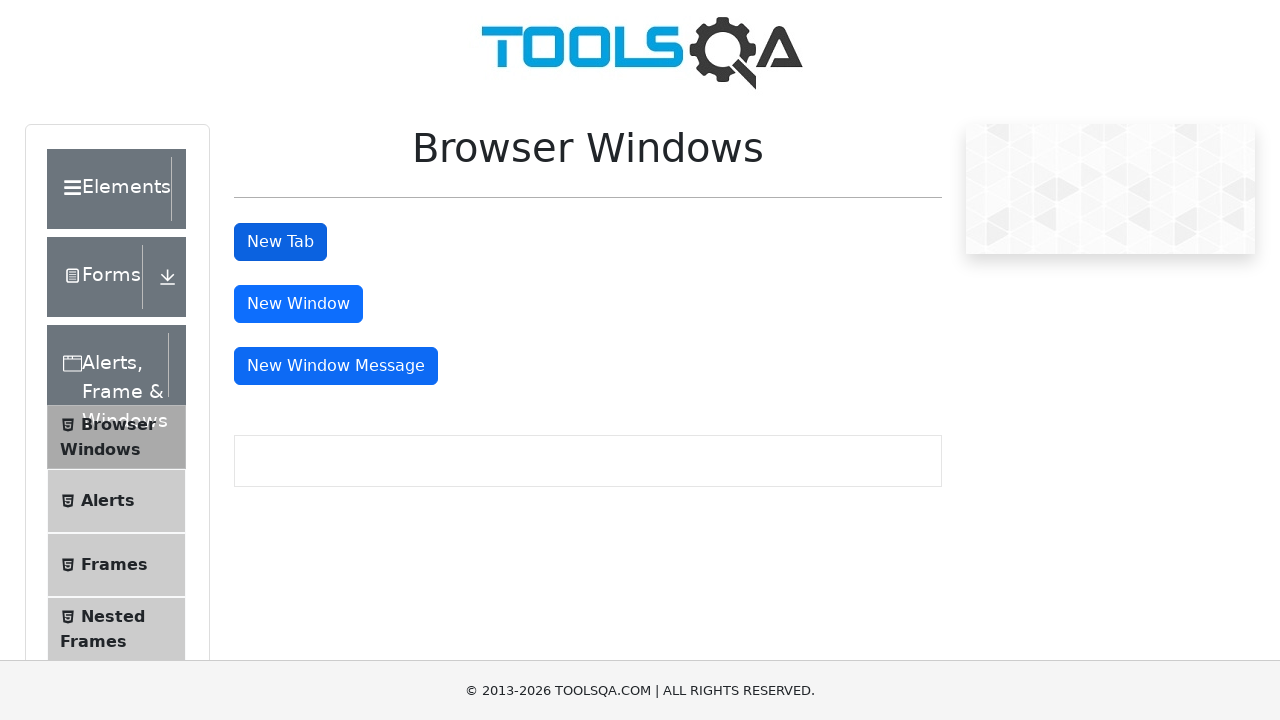

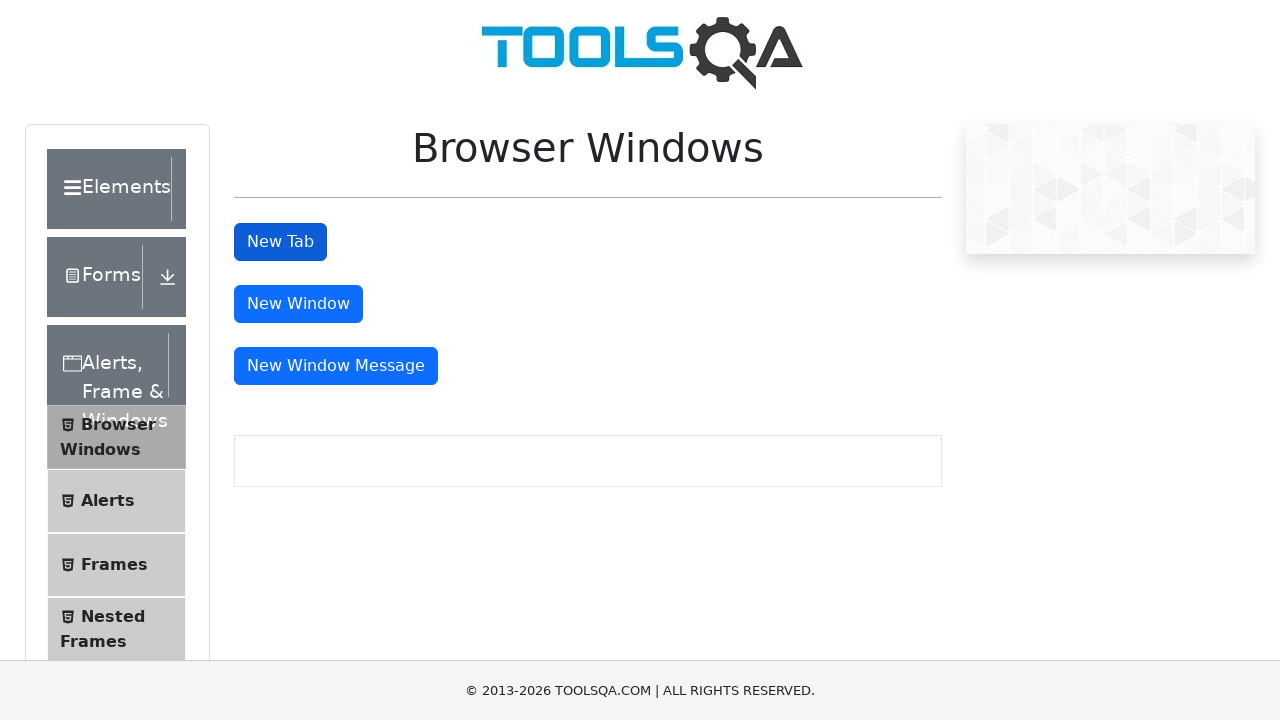